Navigates to the LambdaTest ecommerce playground and waits for the carousel component to load

Starting URL: https://ecommerce-playground.lambdatest.io/

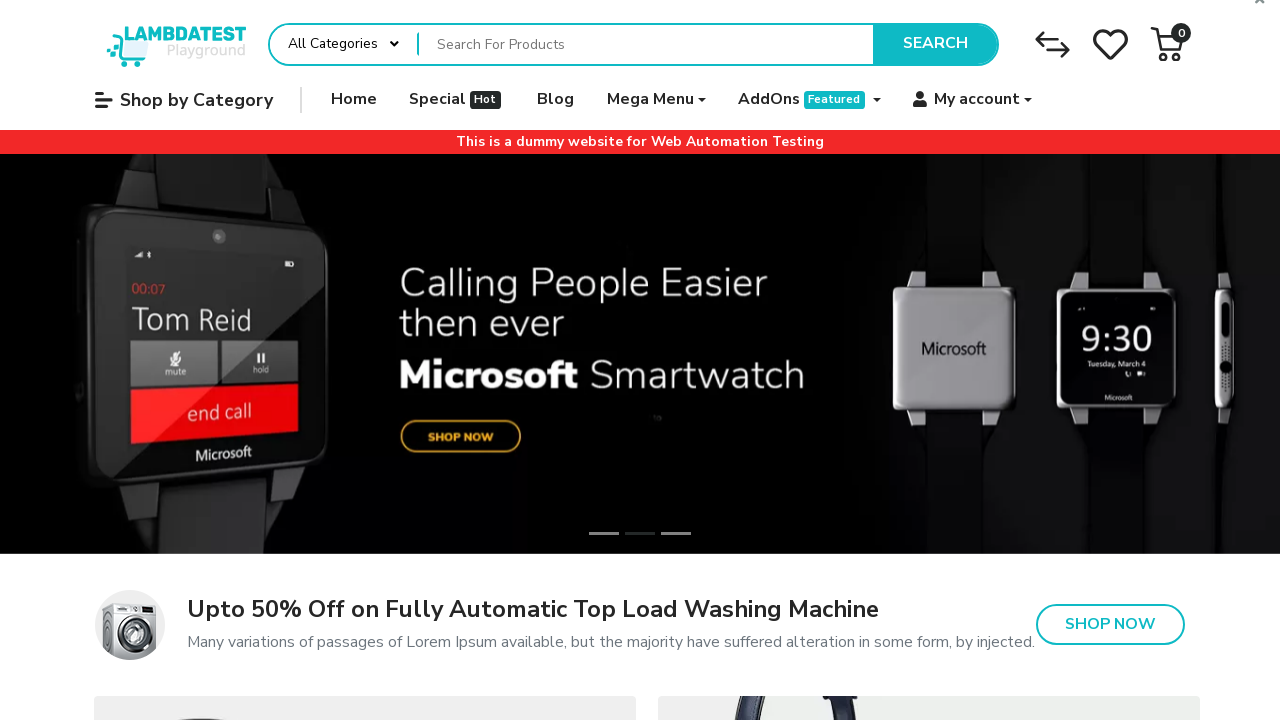

Navigated to LambdaTest ecommerce playground
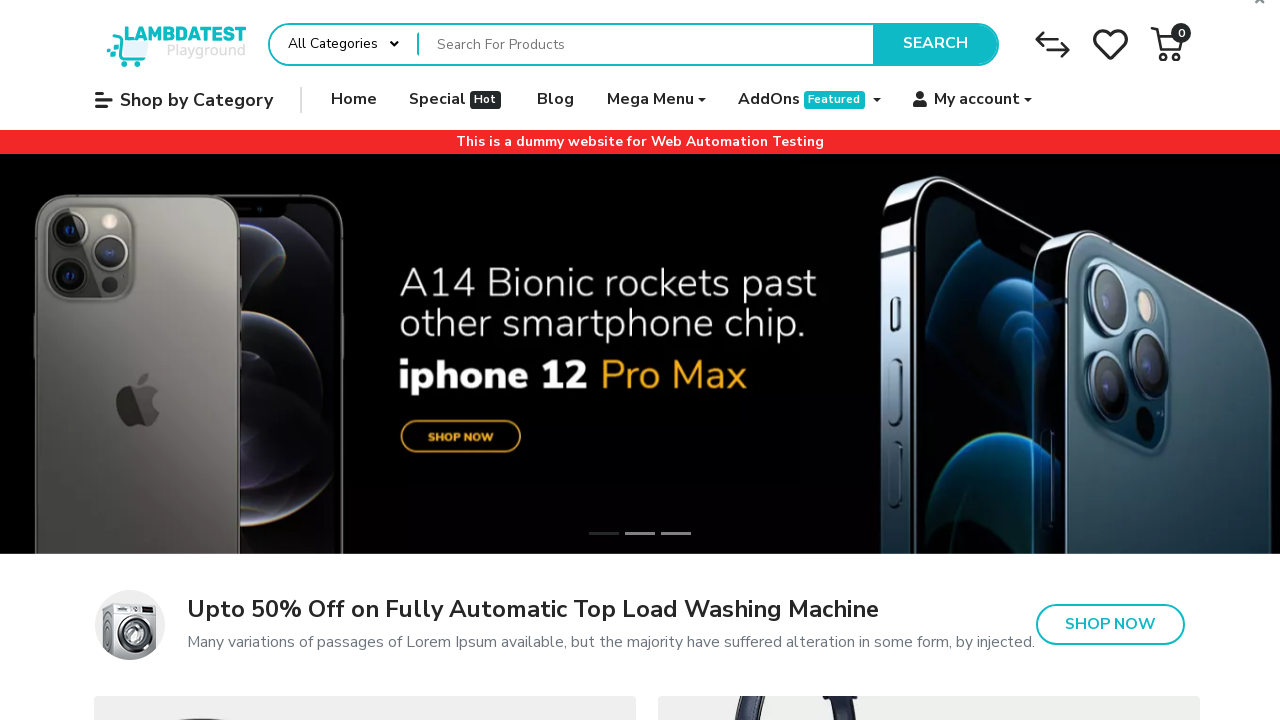

Carousel component loaded and became visible
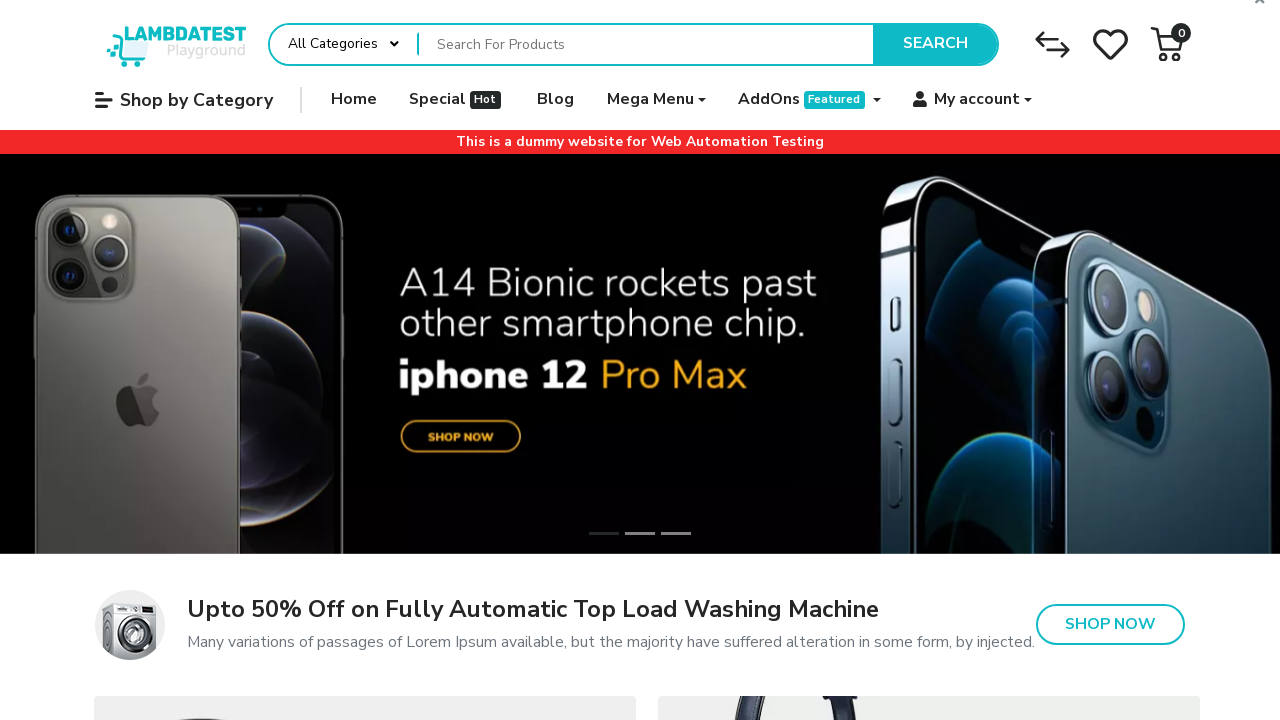

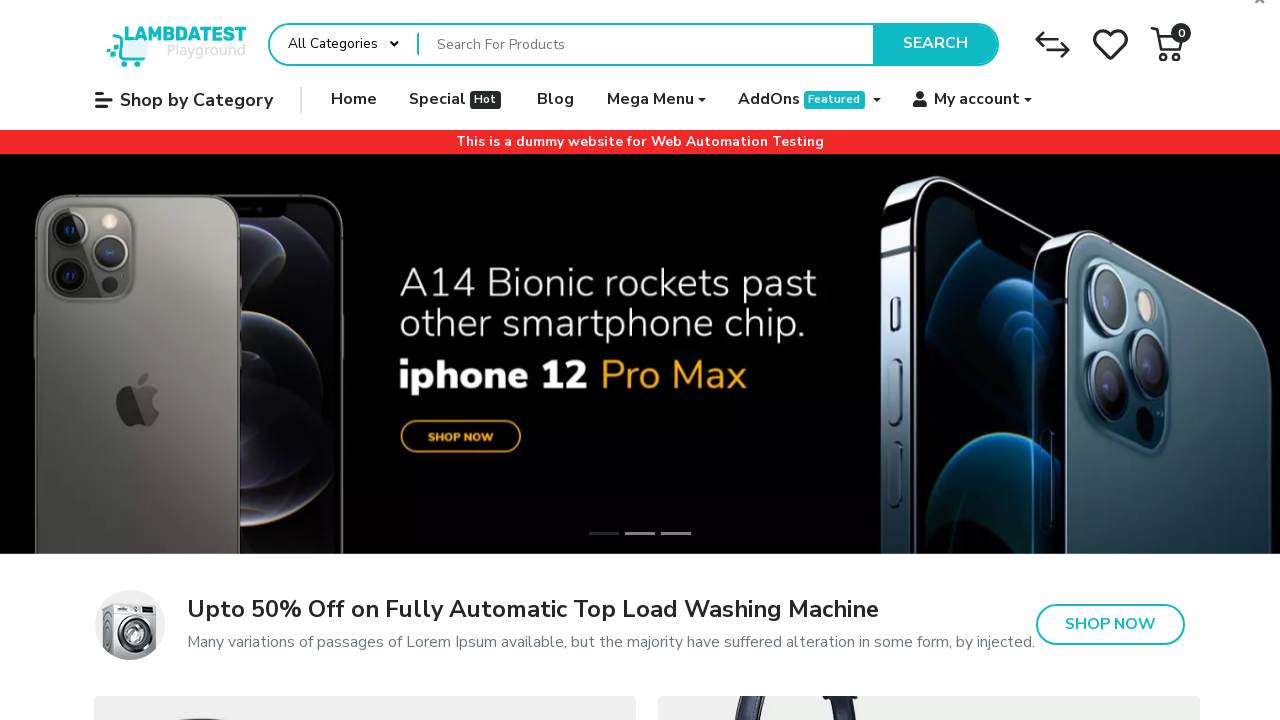